Tests alert handling with text input by clicking on a link to trigger an alert, entering text into it, and accepting it

Starting URL: http://demo.automationtesting.in/Alerts.html

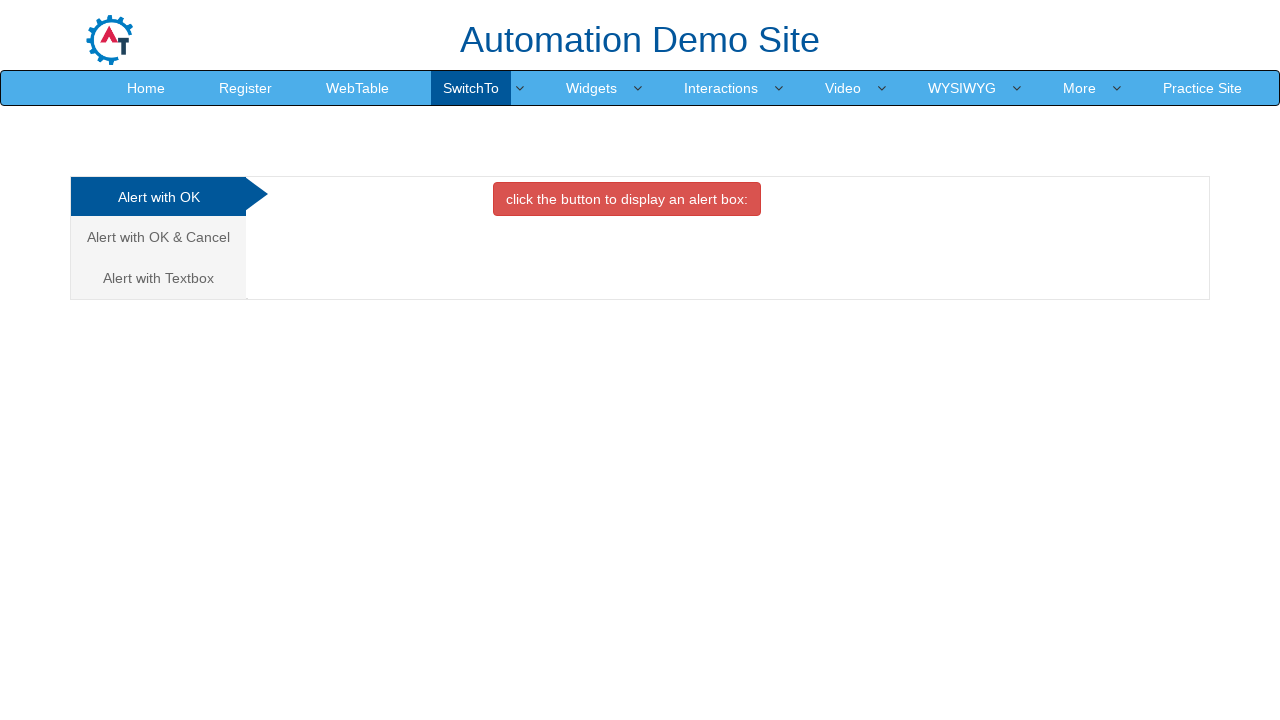

Clicked on 'Alert with Textbox' link at (158, 278) on text=Alert with T
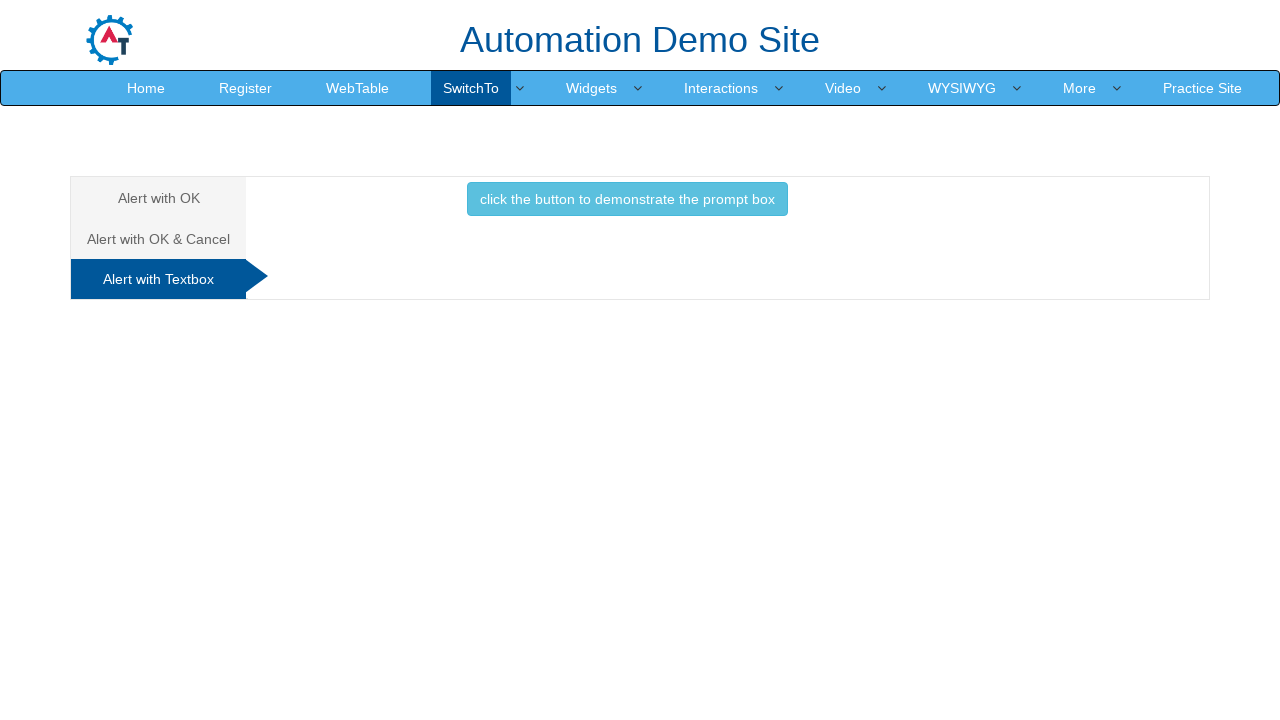

Clicked the button to trigger prompt alert at (627, 204) on #Textbox
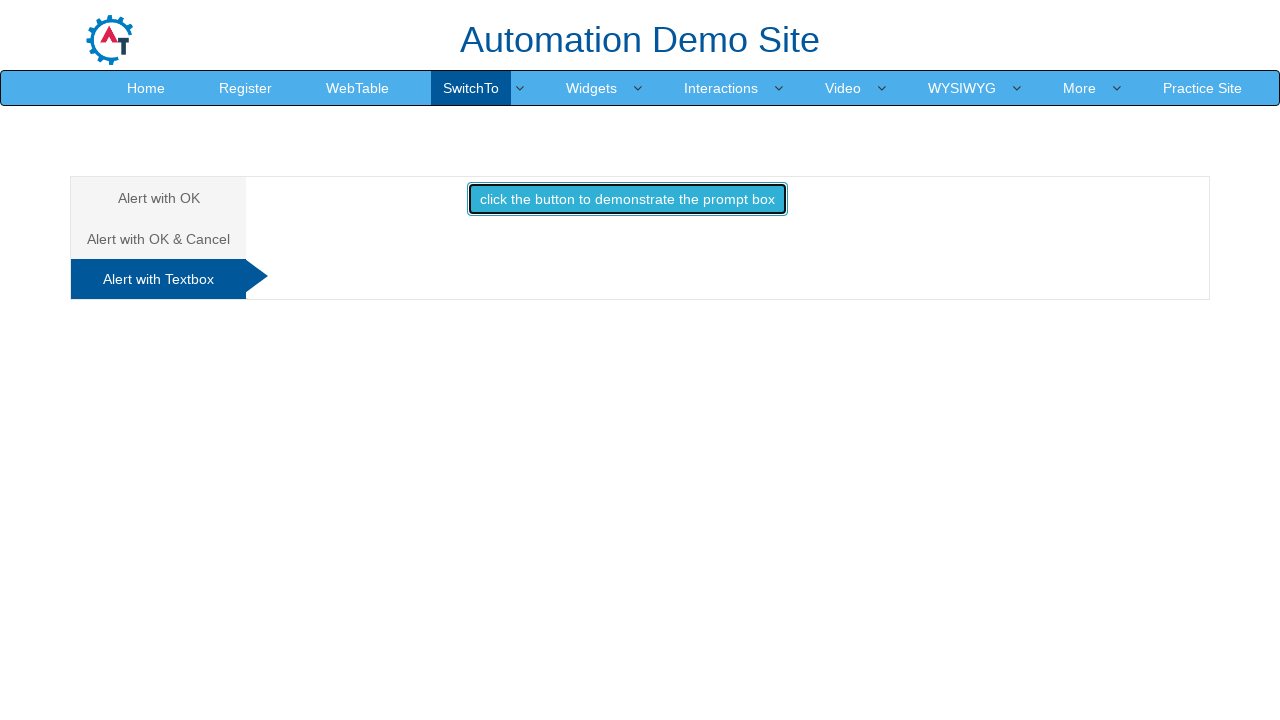

Set up dialog handler to accept prompt with text input
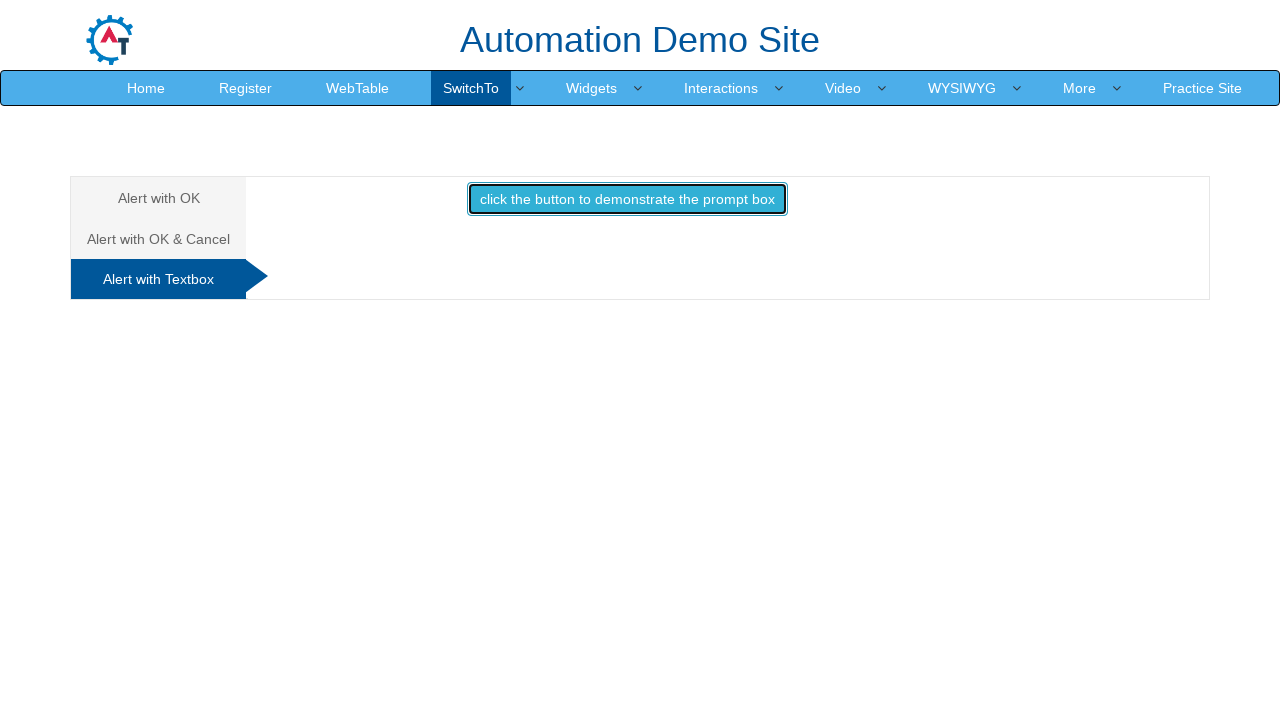

Clicked button to trigger and handle the alert dialog at (627, 204) on #Textbox
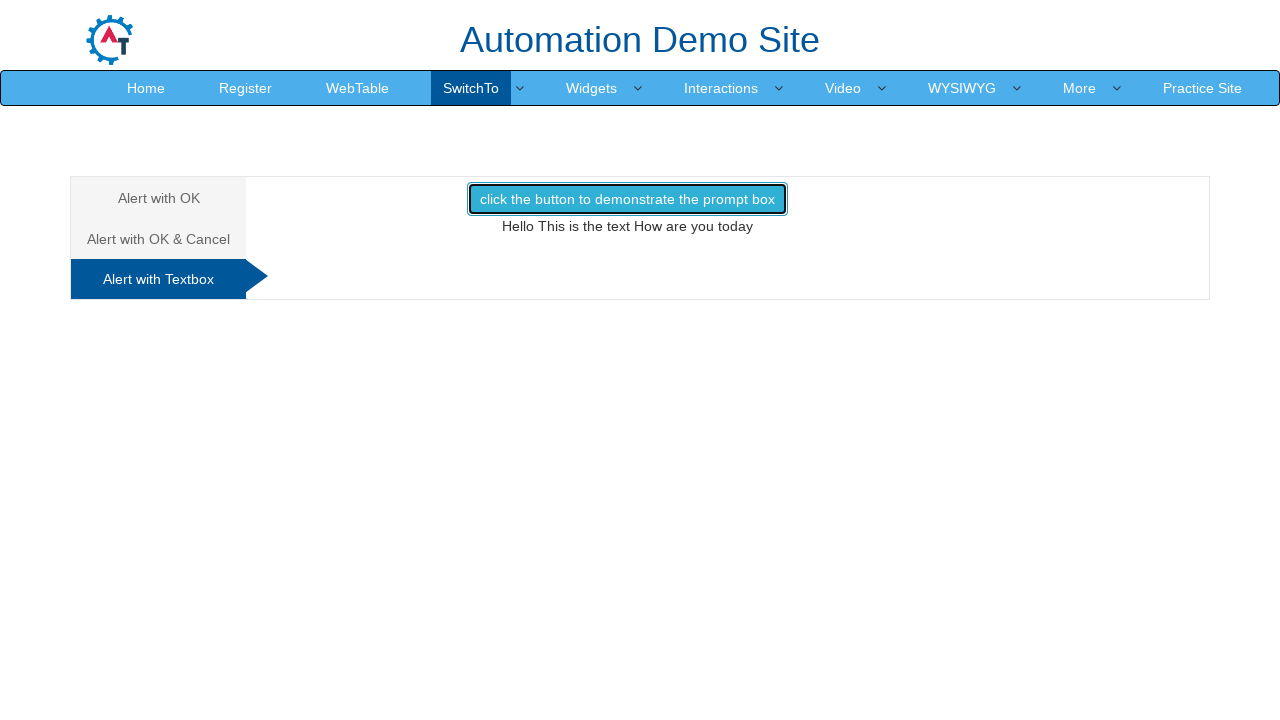

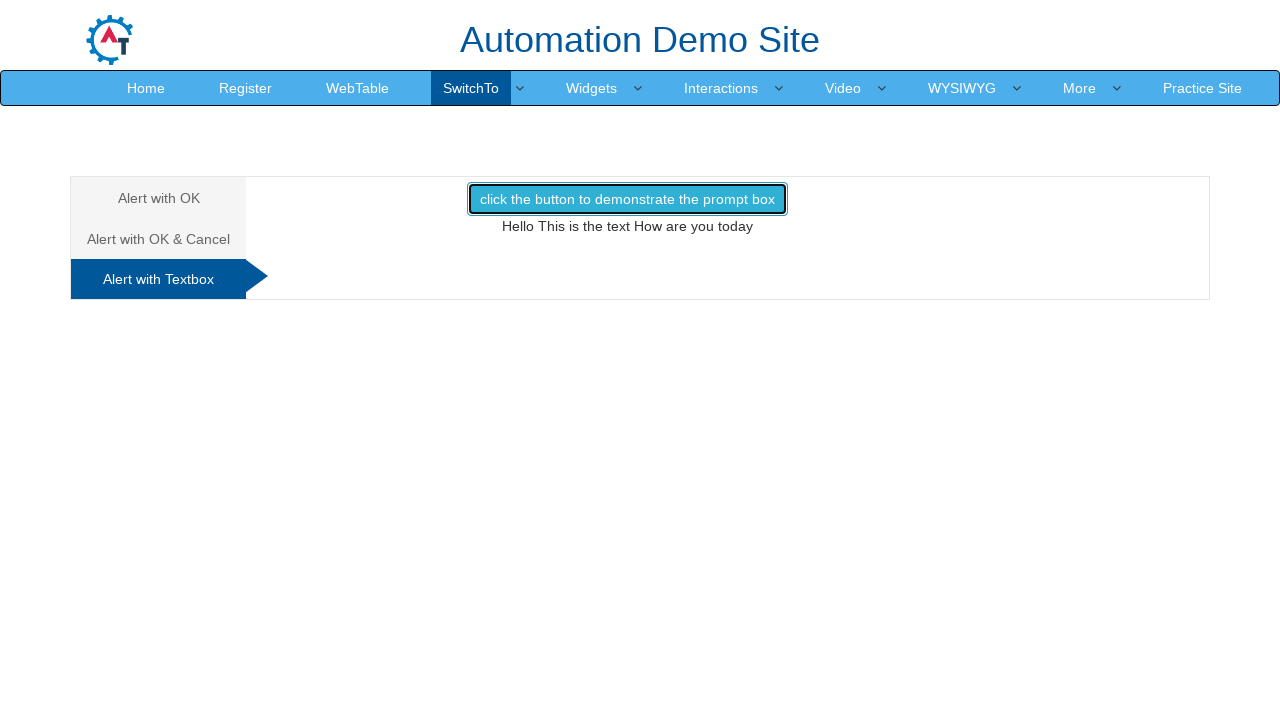